Demonstrates scrolling functionality by scrolling to a specific element ("Effect" text) on the jQuery UI Datepicker page using JavaScript scroll into view.

Starting URL: https://jqueryui.com/Datepicker

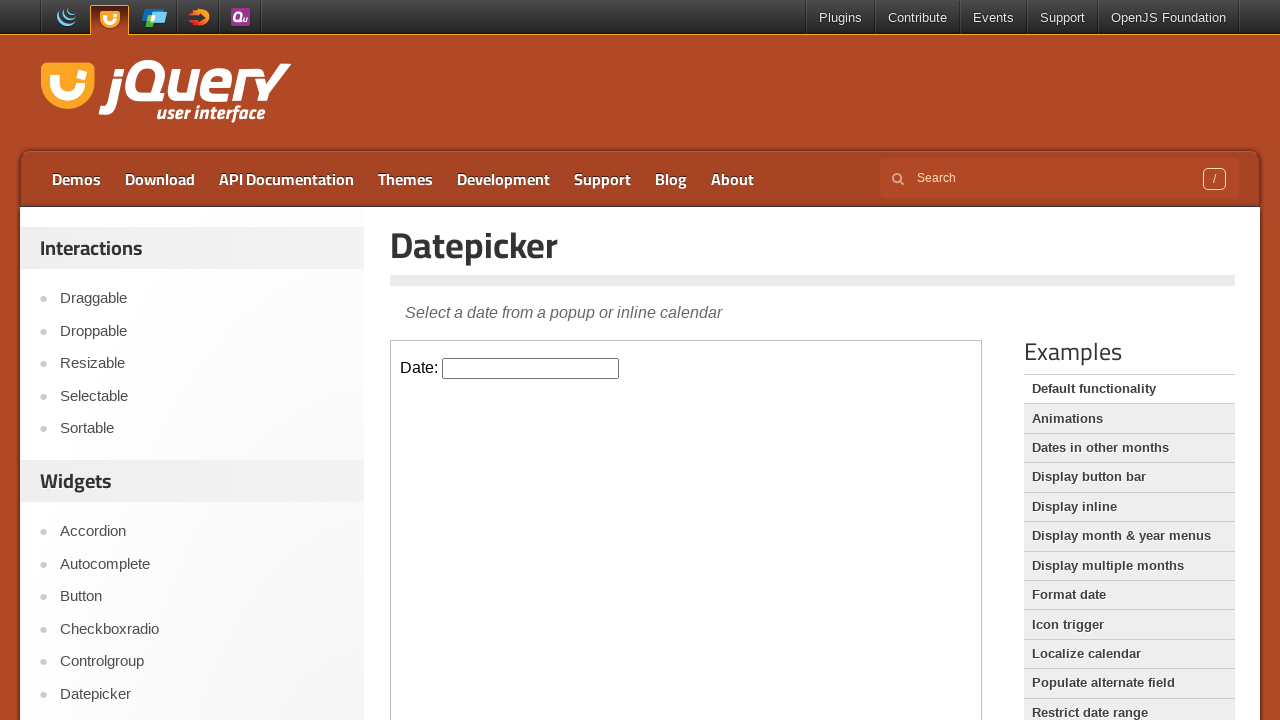

Waited for page to load (domcontentloaded)
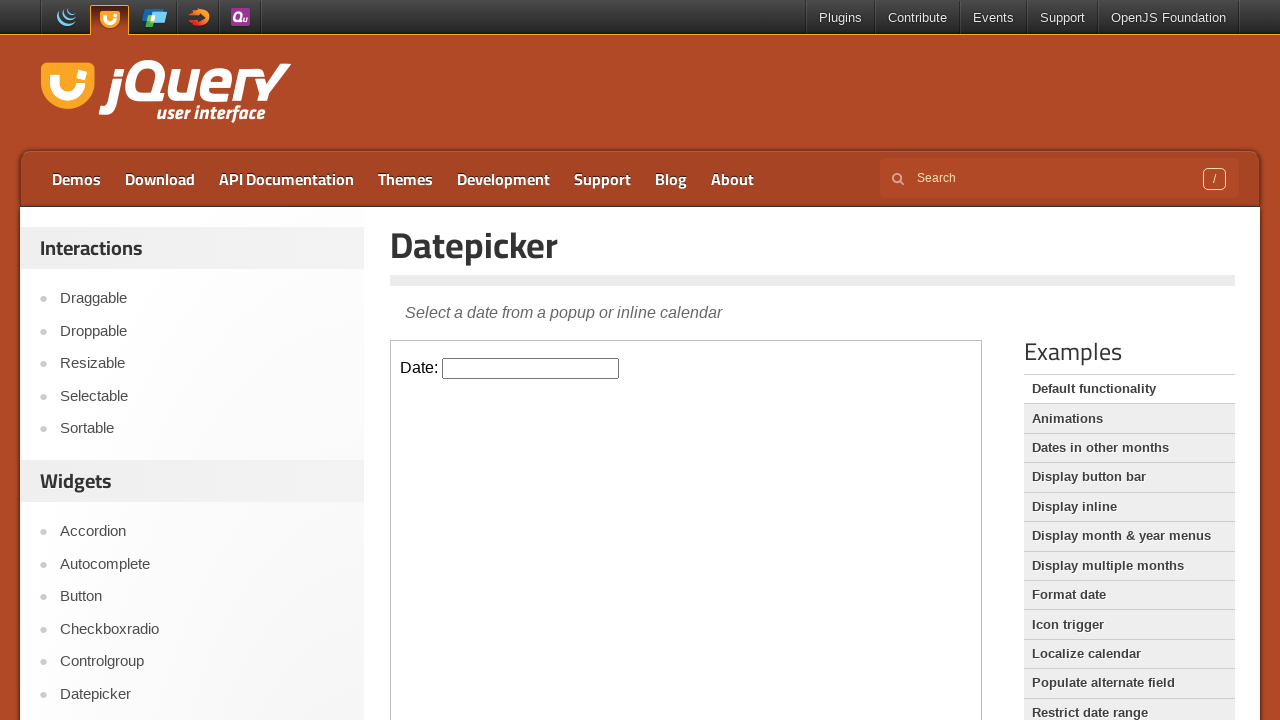

Located 'Effect' element on the page
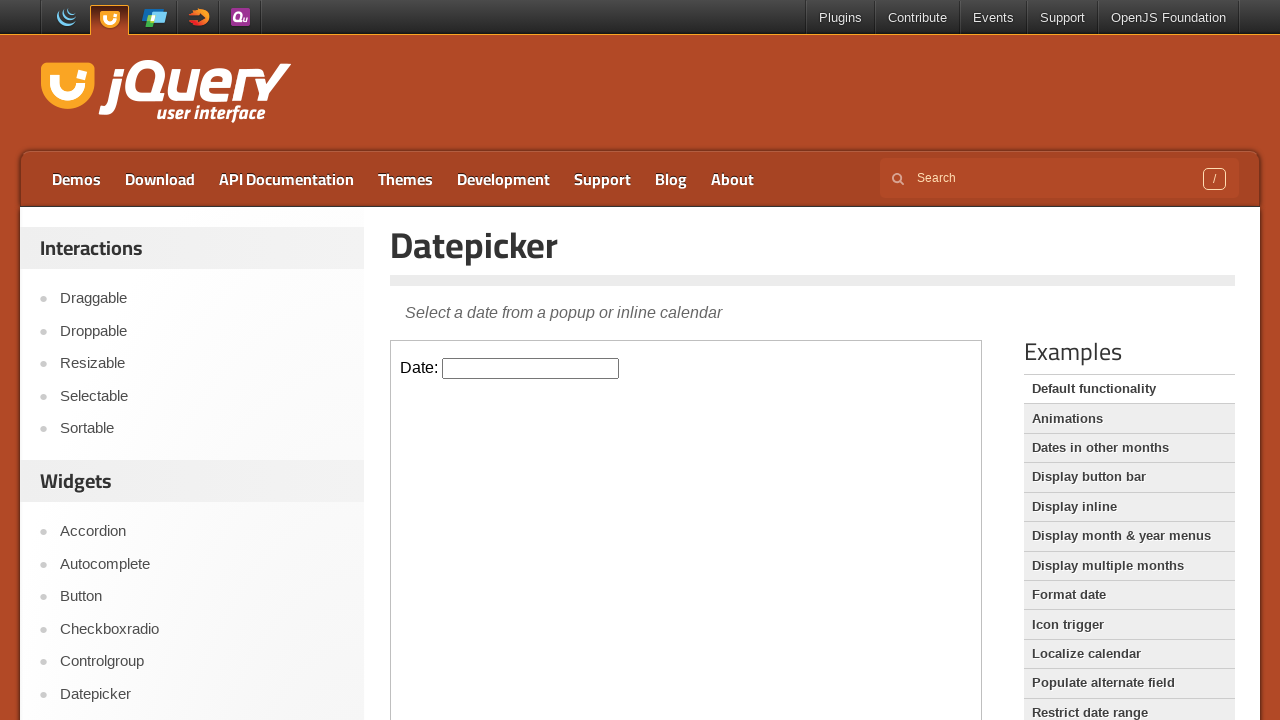

Scrolled 'Effect' element into view
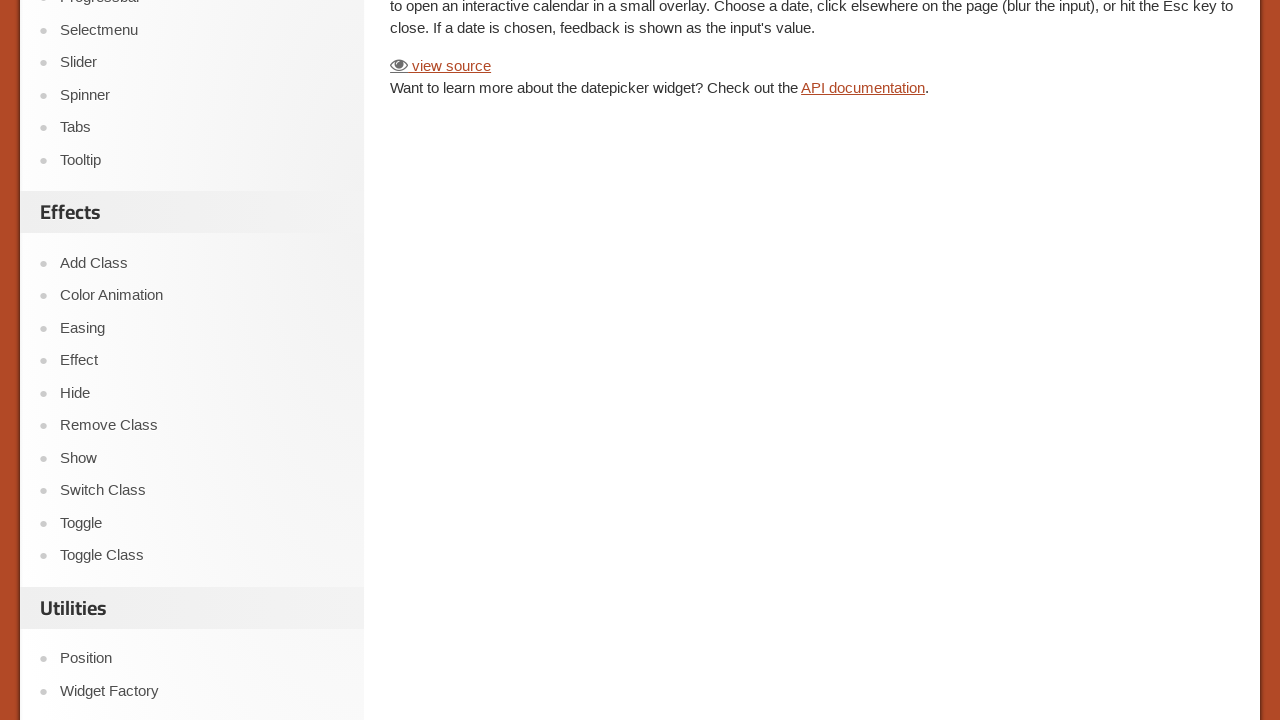

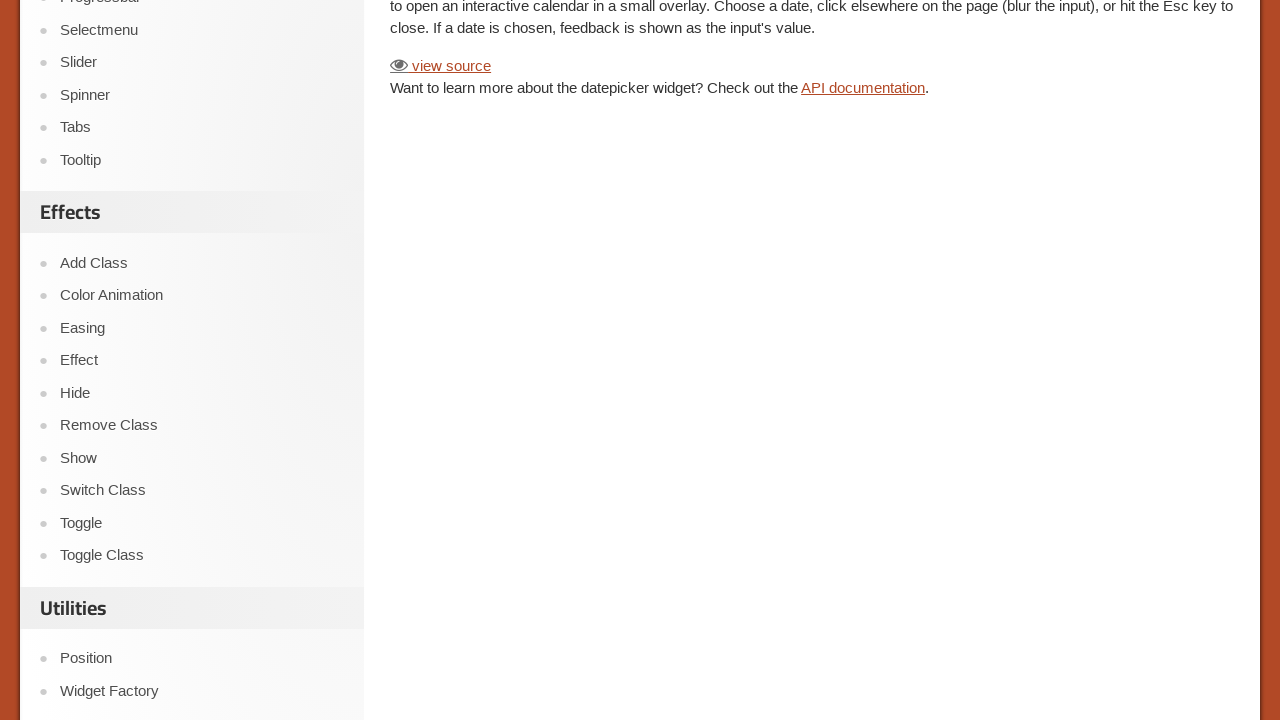